Tests that clicking the Enable button makes the disabled input field become clickable/enabled

Starting URL: https://the-internet.herokuapp.com/dynamic_controls

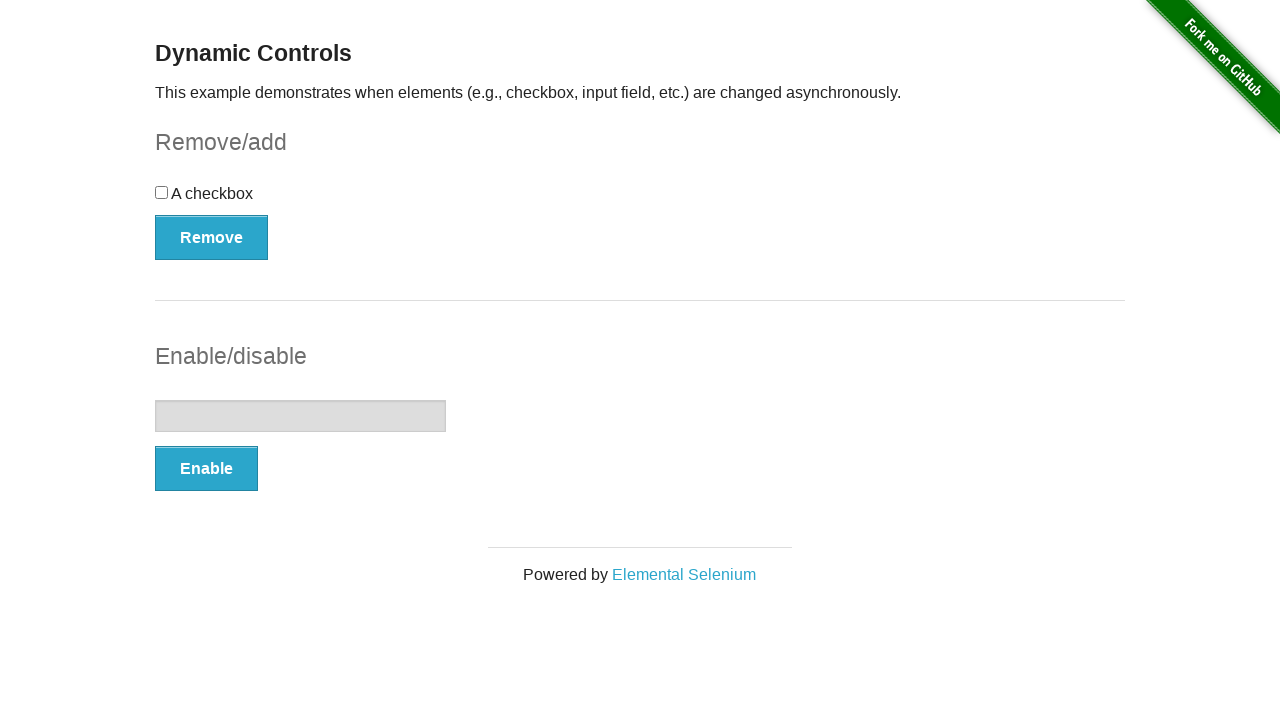

Verified that the input field is initially disabled
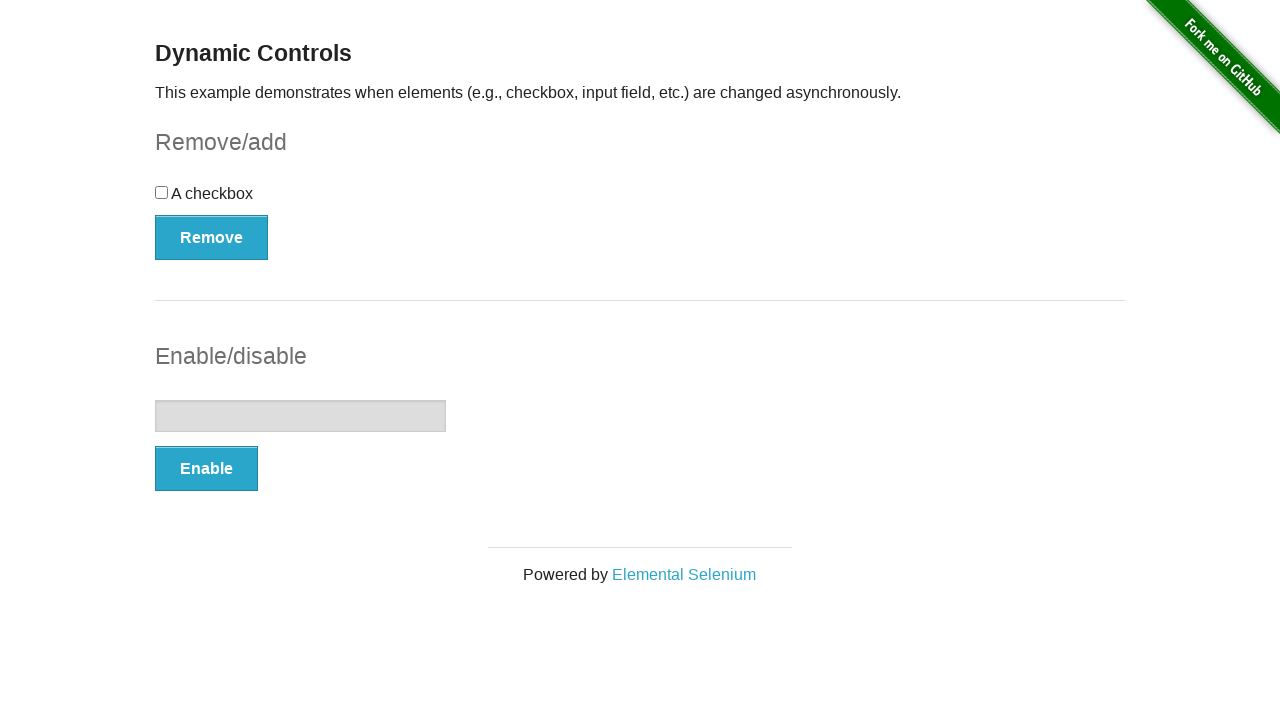

Clicked the Enable button to enable the input field at (206, 469) on button:has-text('Enable')
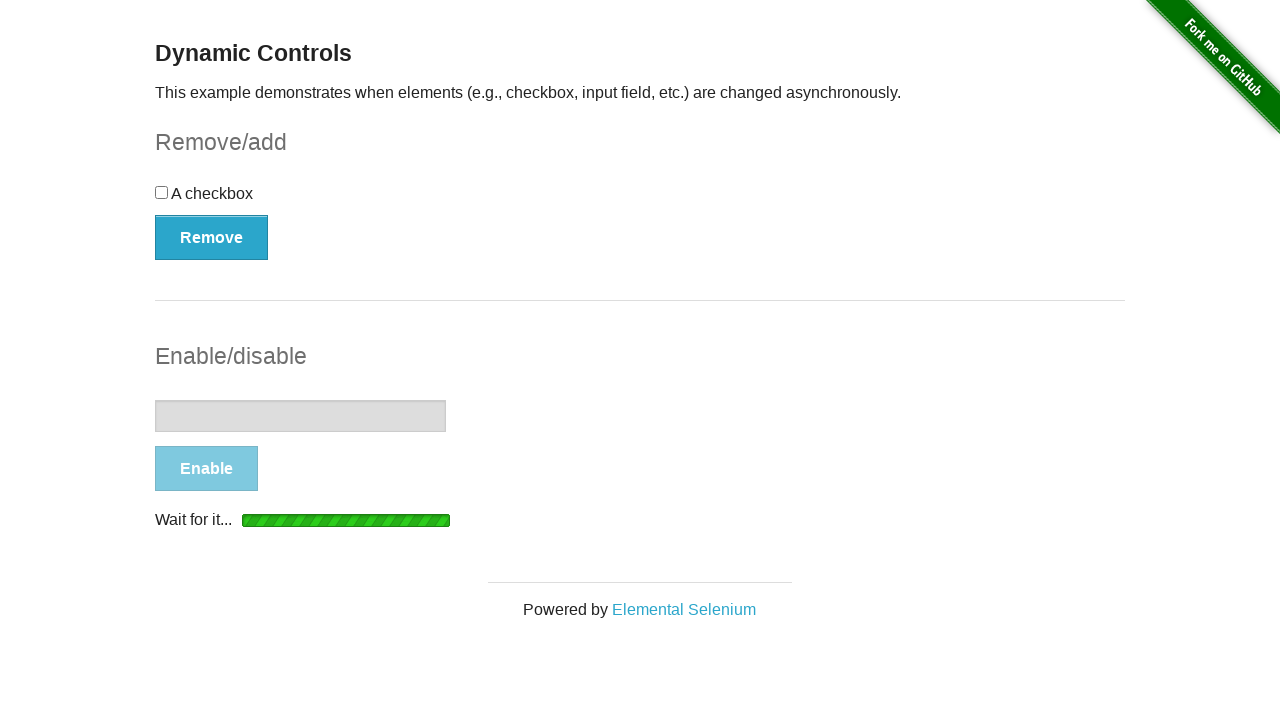

Waited for the completion message to appear
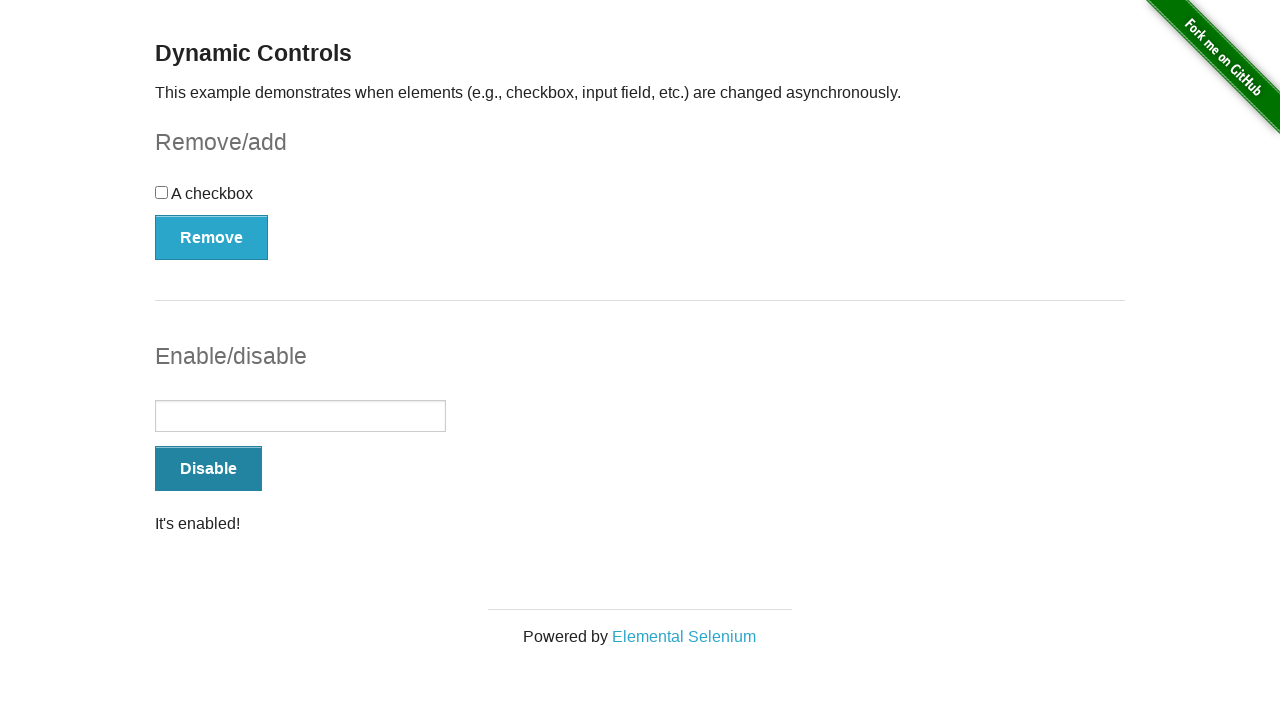

Verified that the input field is now enabled and clickable
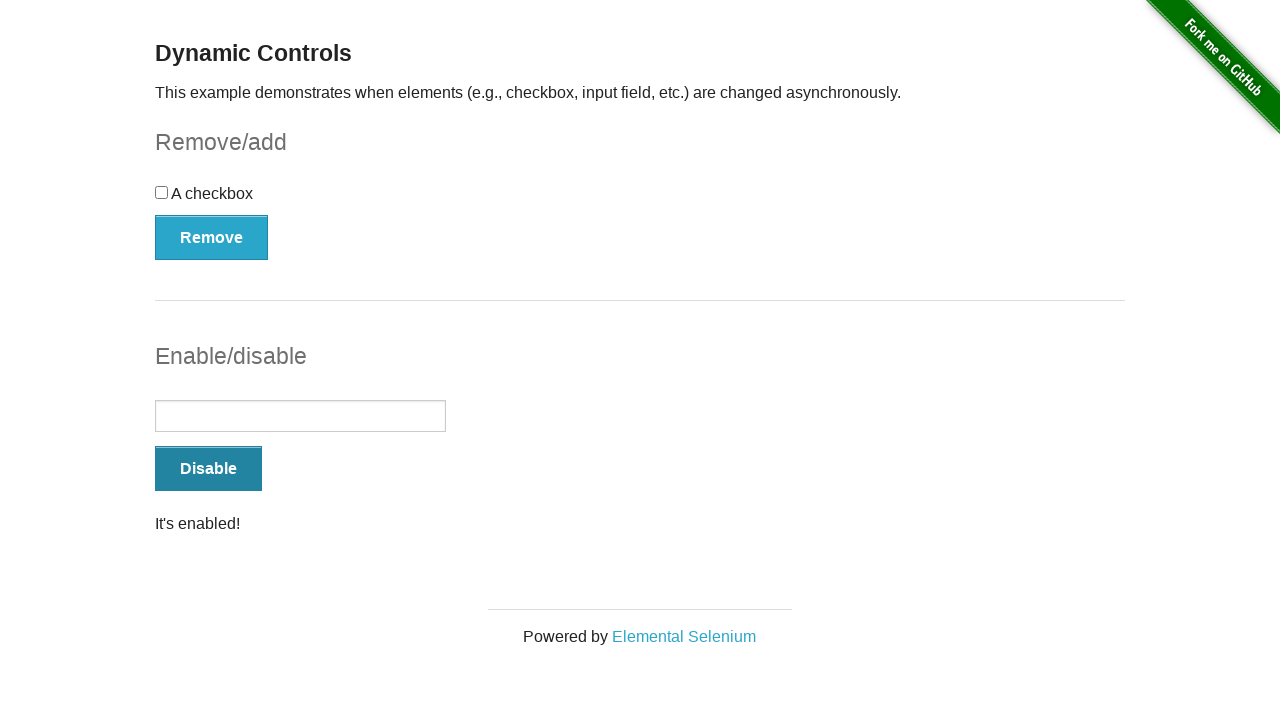

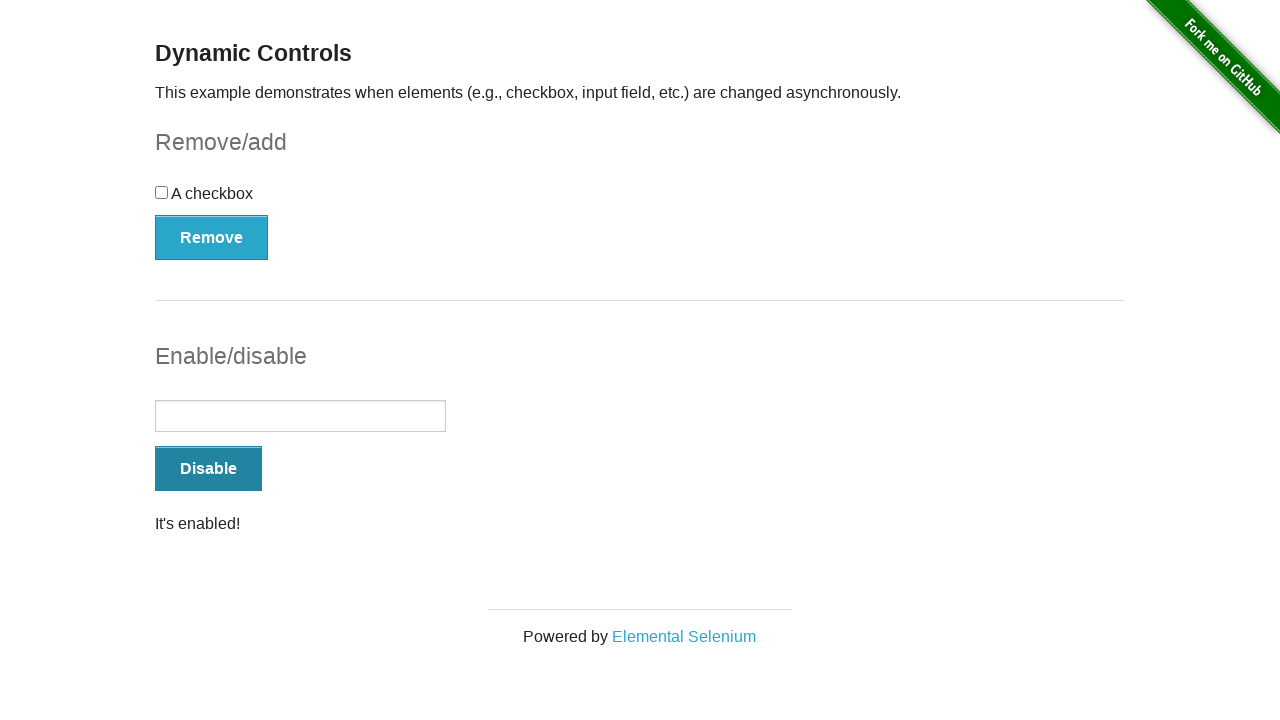